Tests date picker functionality by selecting a specific date (month, year, and day) from a calendar widget

Starting URL: https://demoqa.com/date-picker

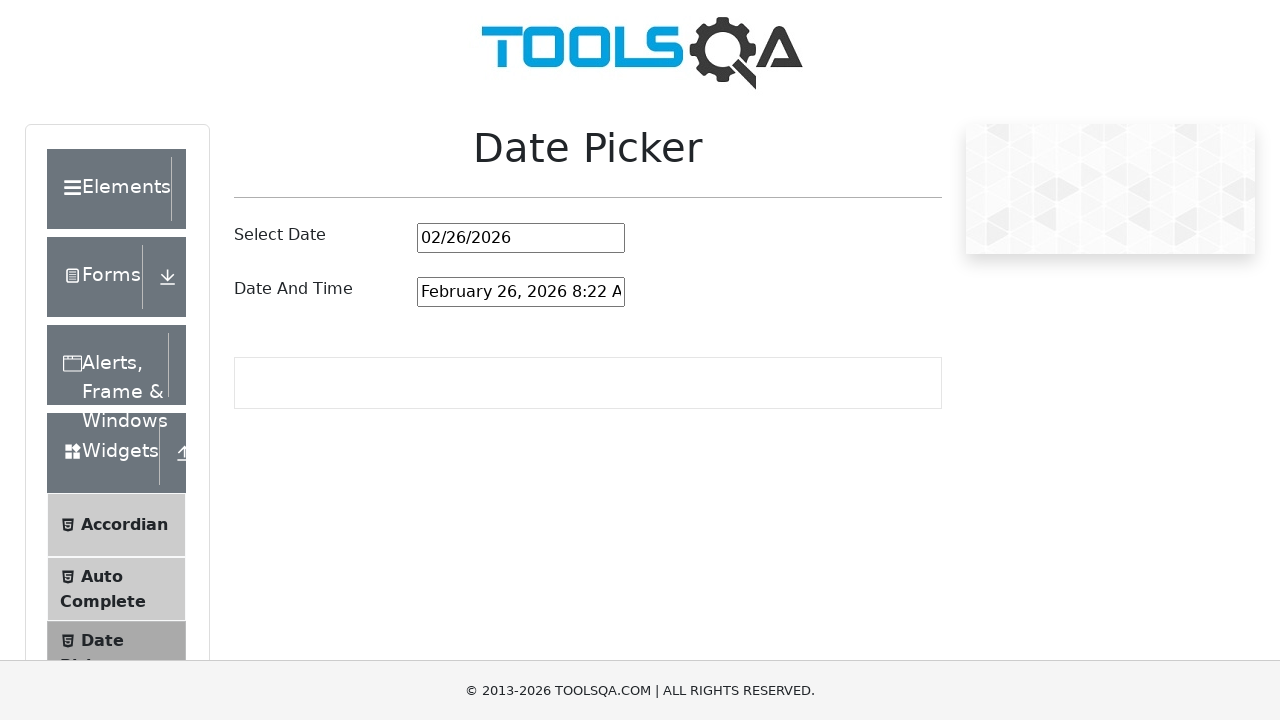

Clicked on date picker input to open calendar widget at (521, 238) on #datePickerMonthYearInput
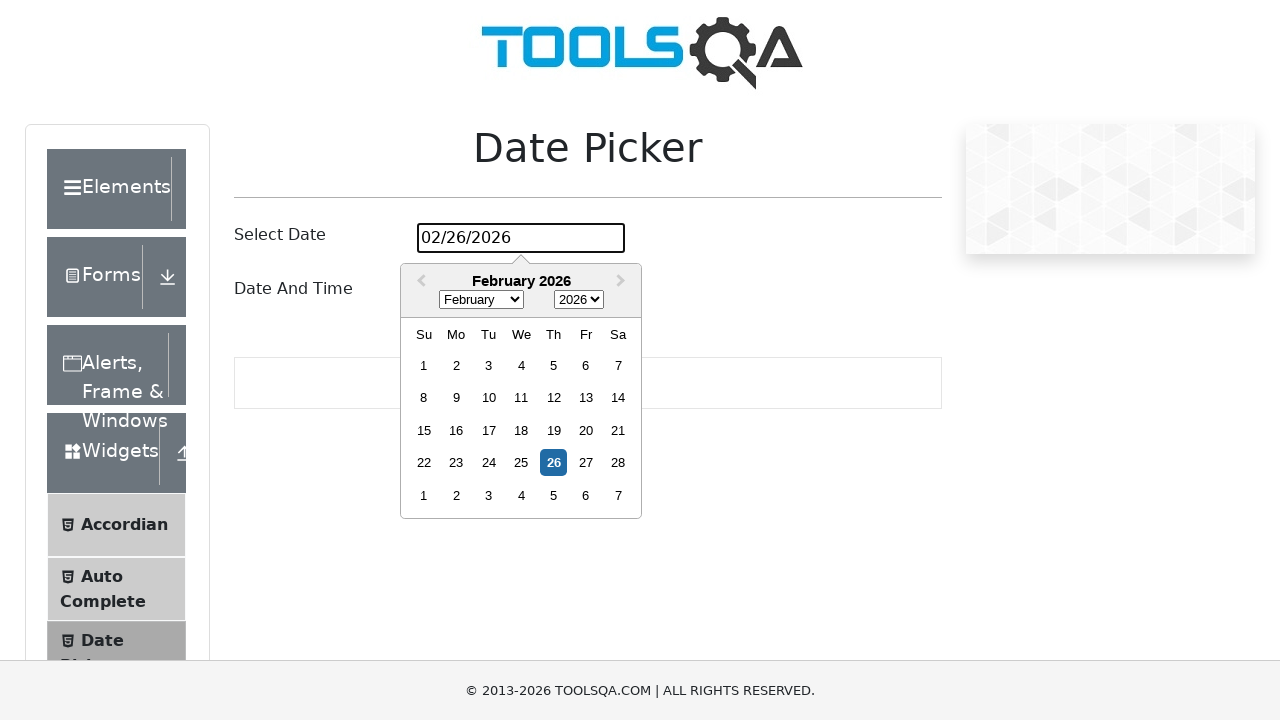

Selected January from month dropdown on .react-datepicker__month-select
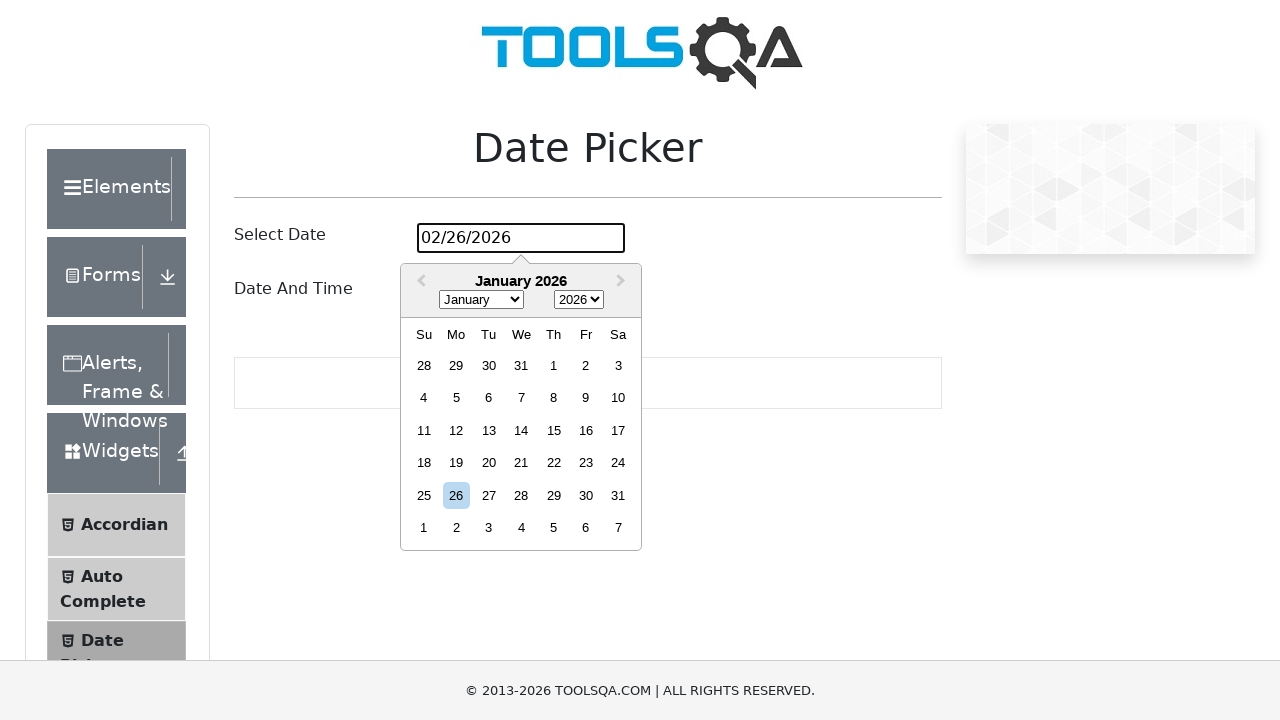

Selected 1995 from year dropdown on .react-datepicker__year-select
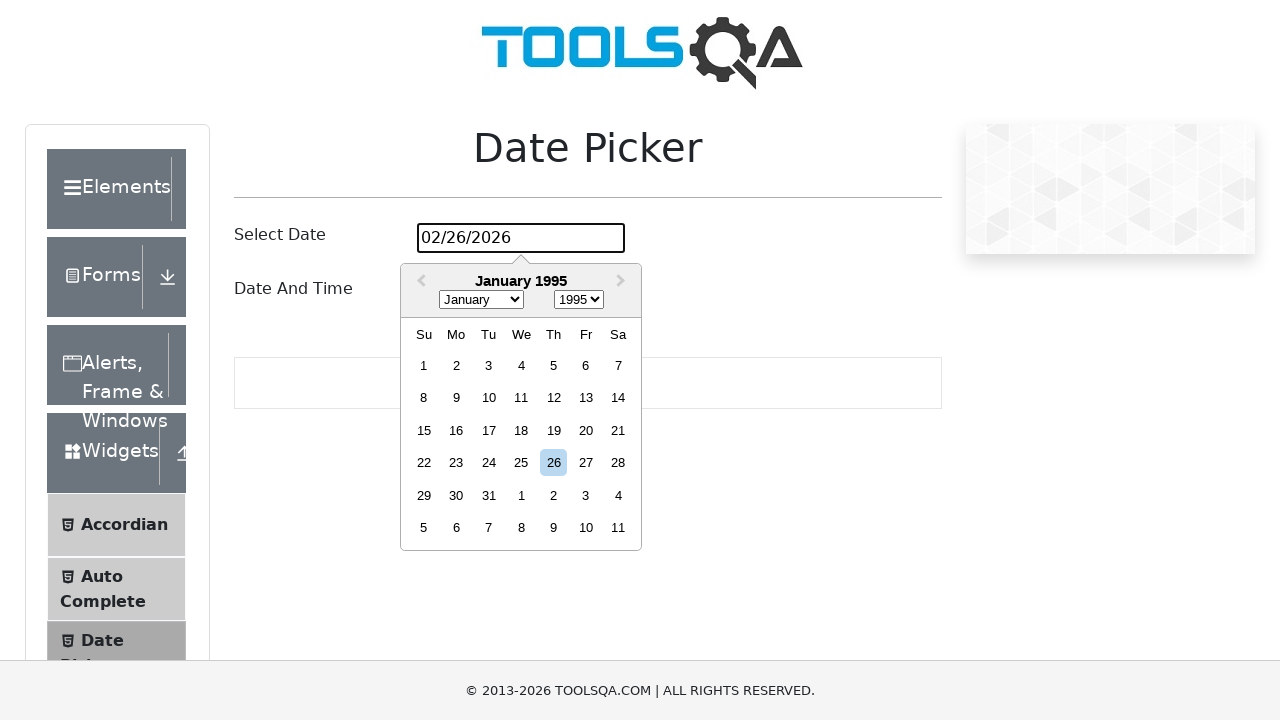

Clicked on day 1 in the calendar
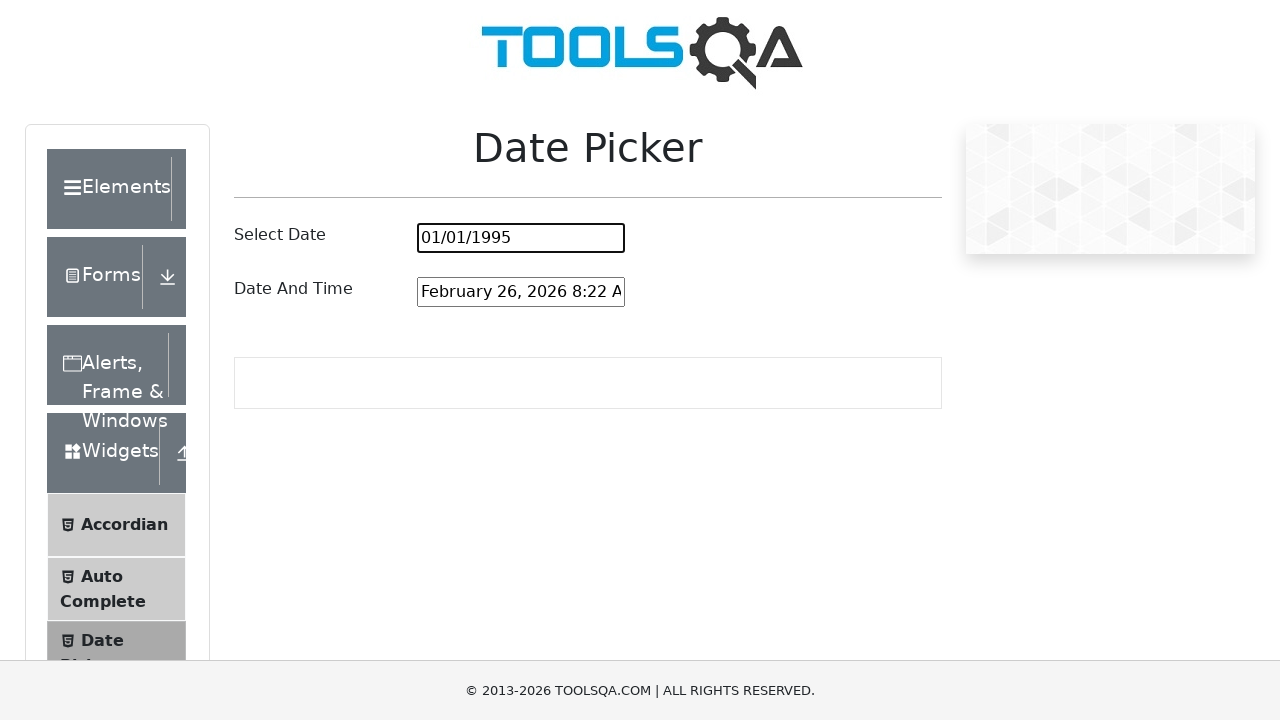

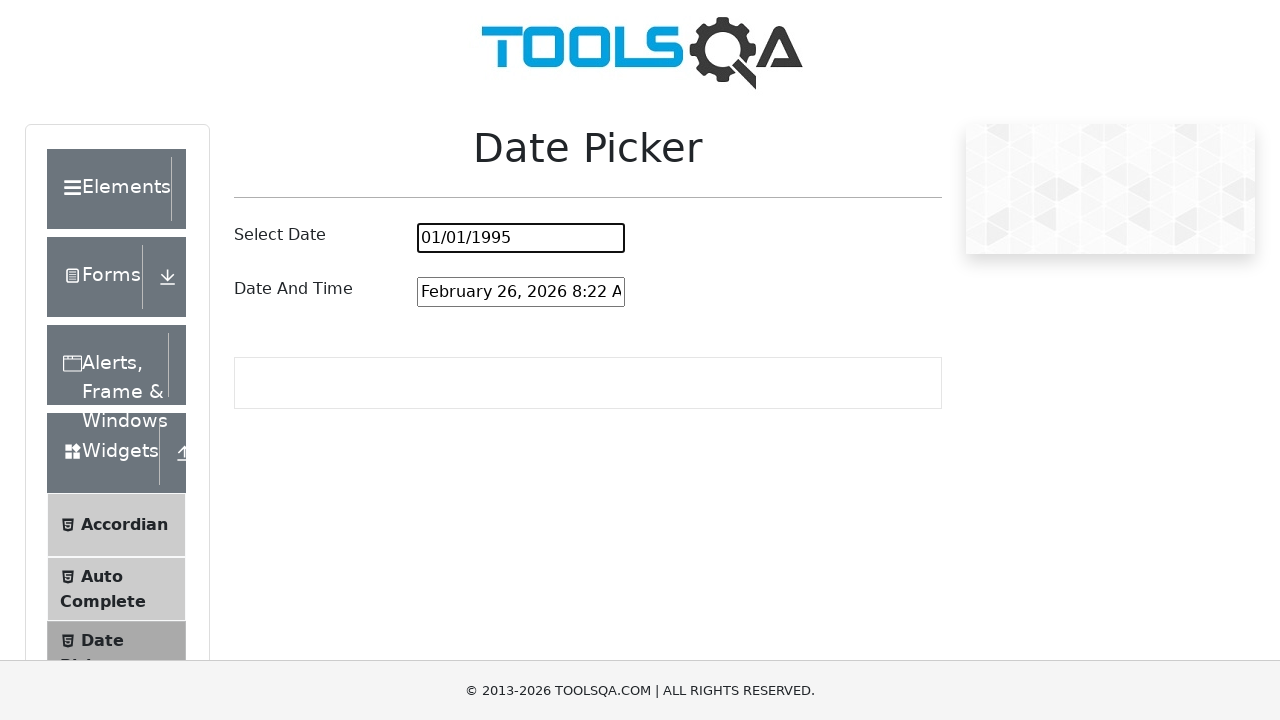